Tests dynamic content loading by clicking a start button and waiting for "Hello World!" text to appear on the page

Starting URL: http://the-internet.herokuapp.com/dynamic_loading/2

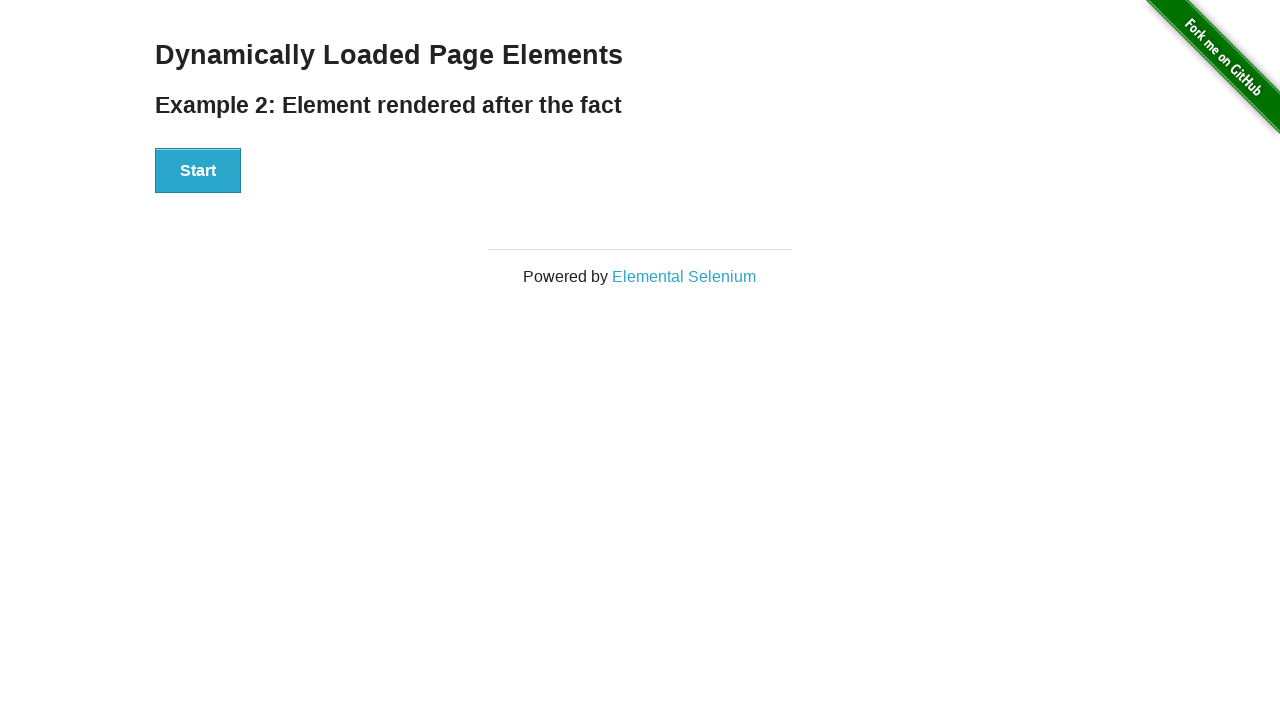

Navigated to dynamic loading page
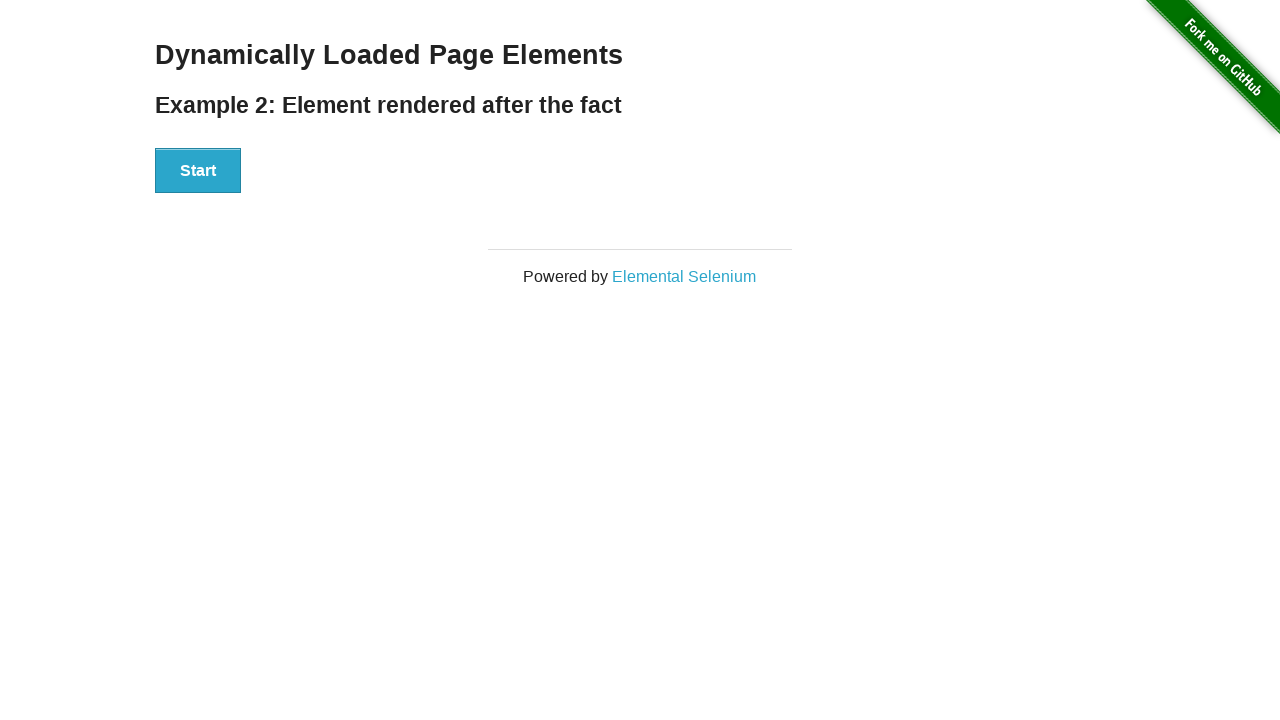

Clicked the start button at (198, 171) on xpath=//button
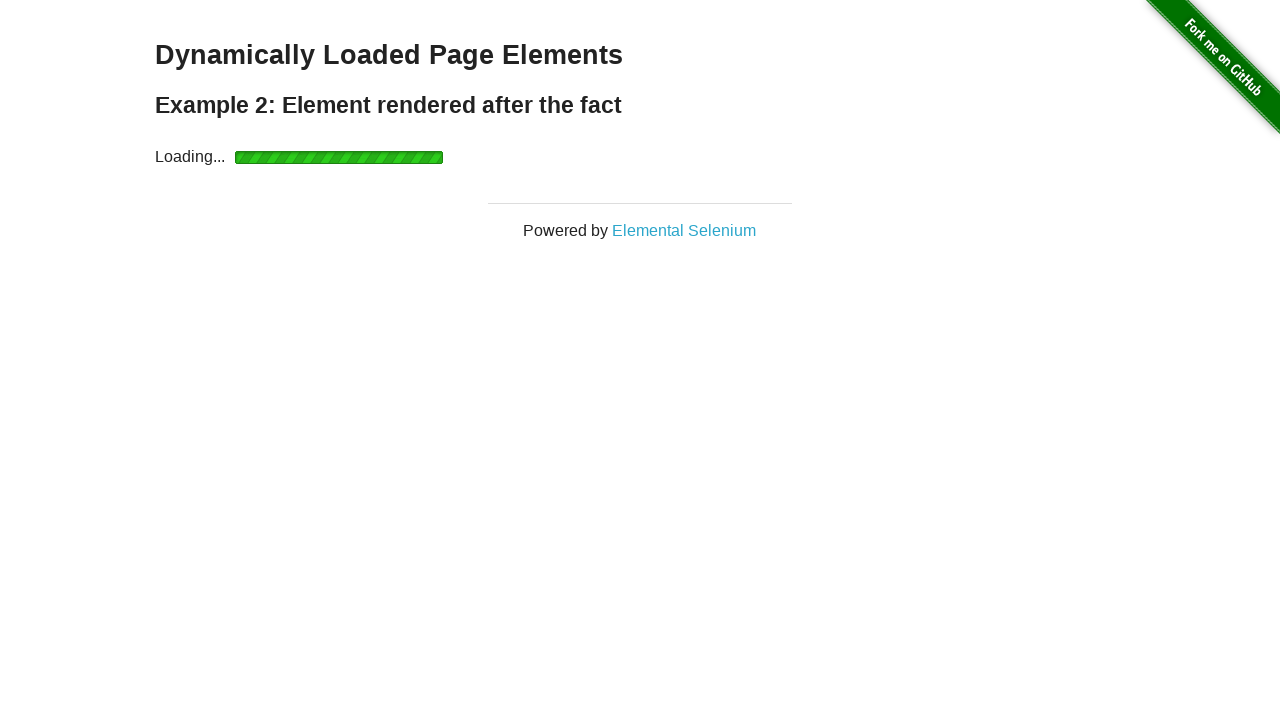

Waited for finish element to appear
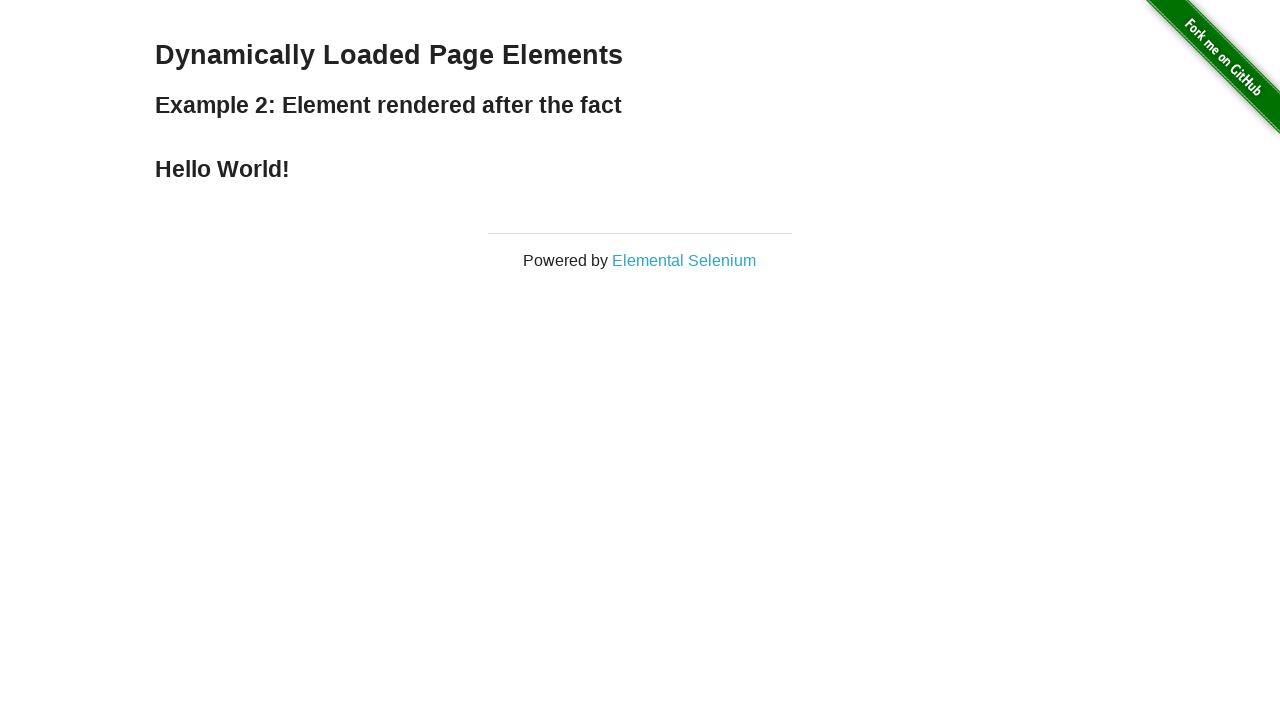

Retrieved text content from finish element
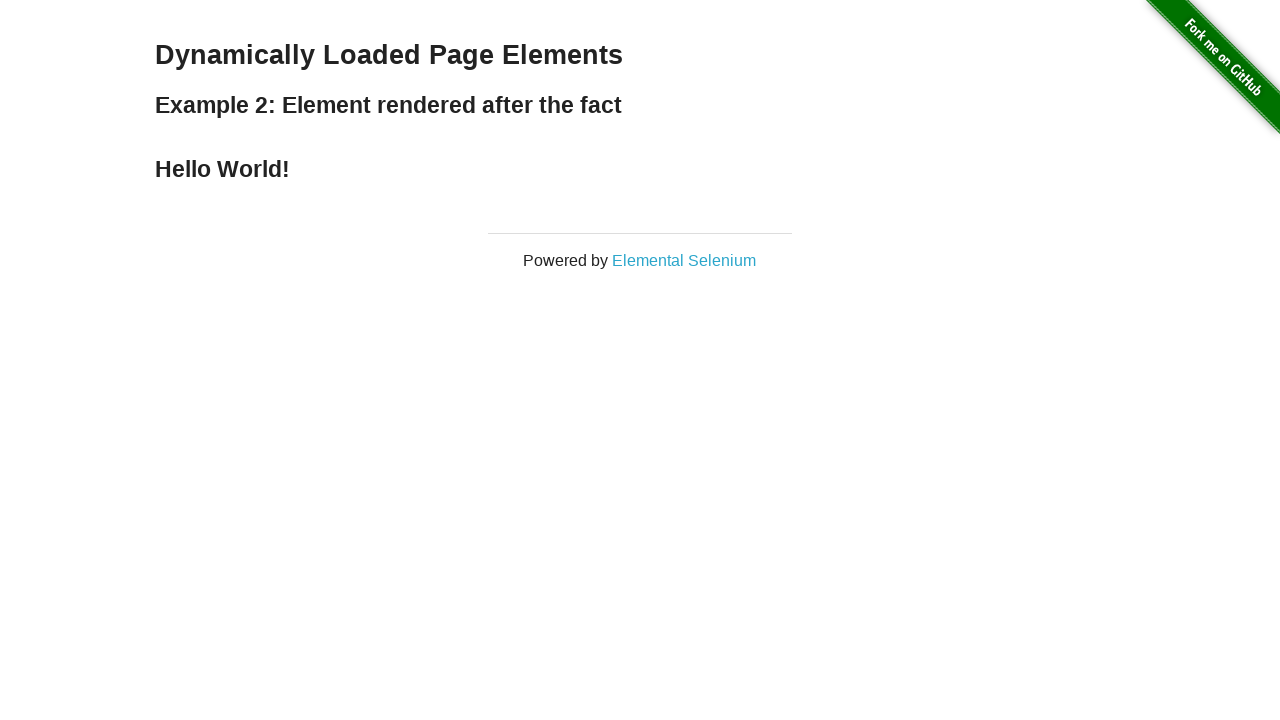

Verified 'Hello World!' text is present on the page
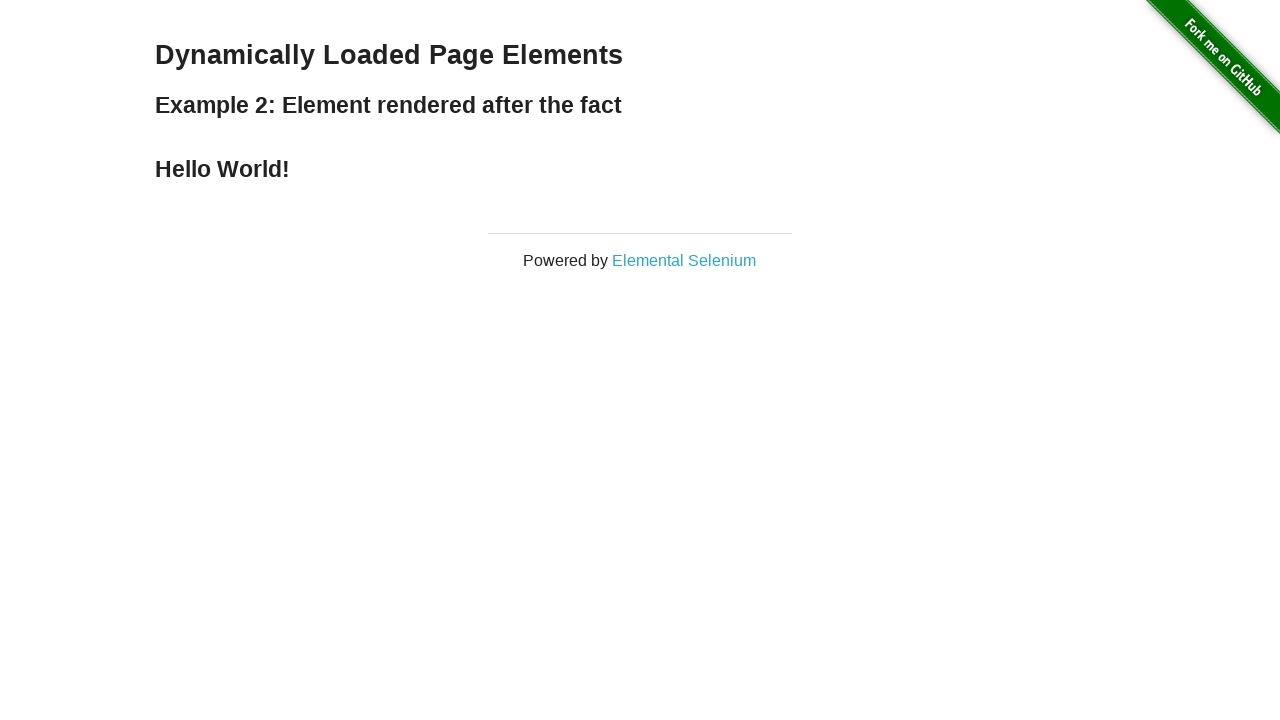

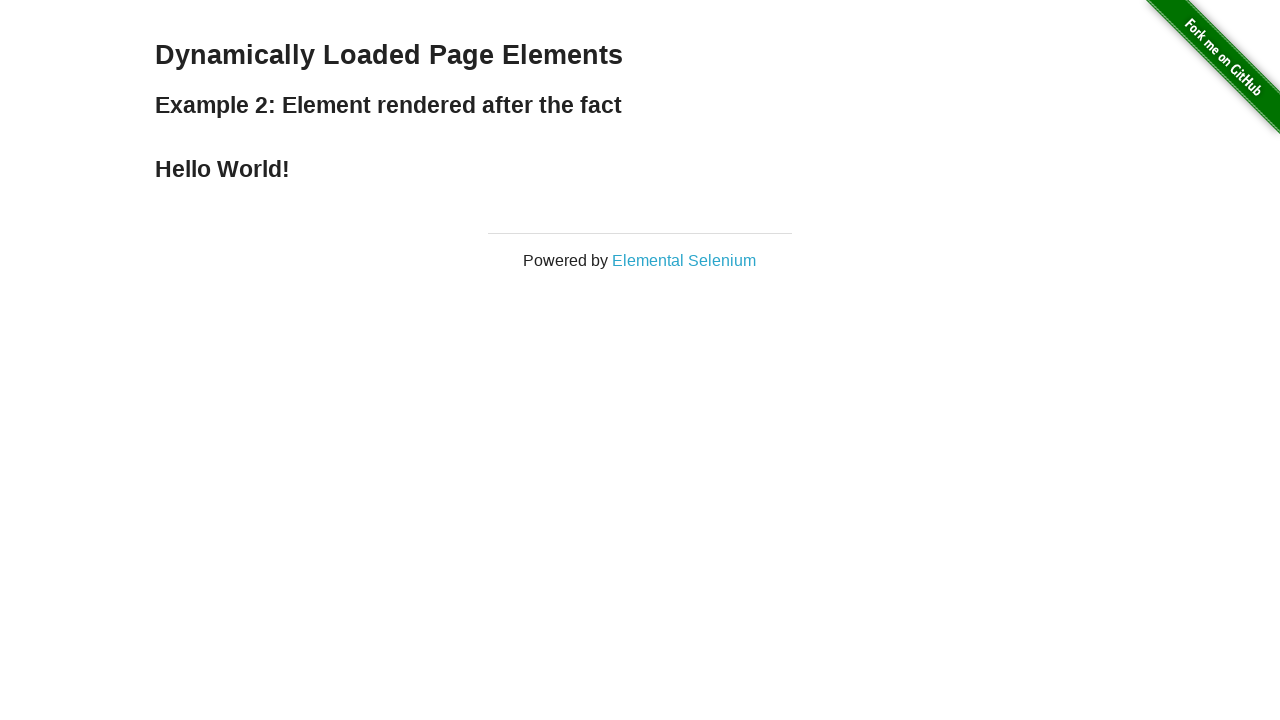